Tests adding a new employee to the employee manager system by clicking add employee button, filling in employee details (name, phone, title), and saving the entry

Starting URL: https://devmountain-qa.github.io/employee-manager/1.2_Version/index.html

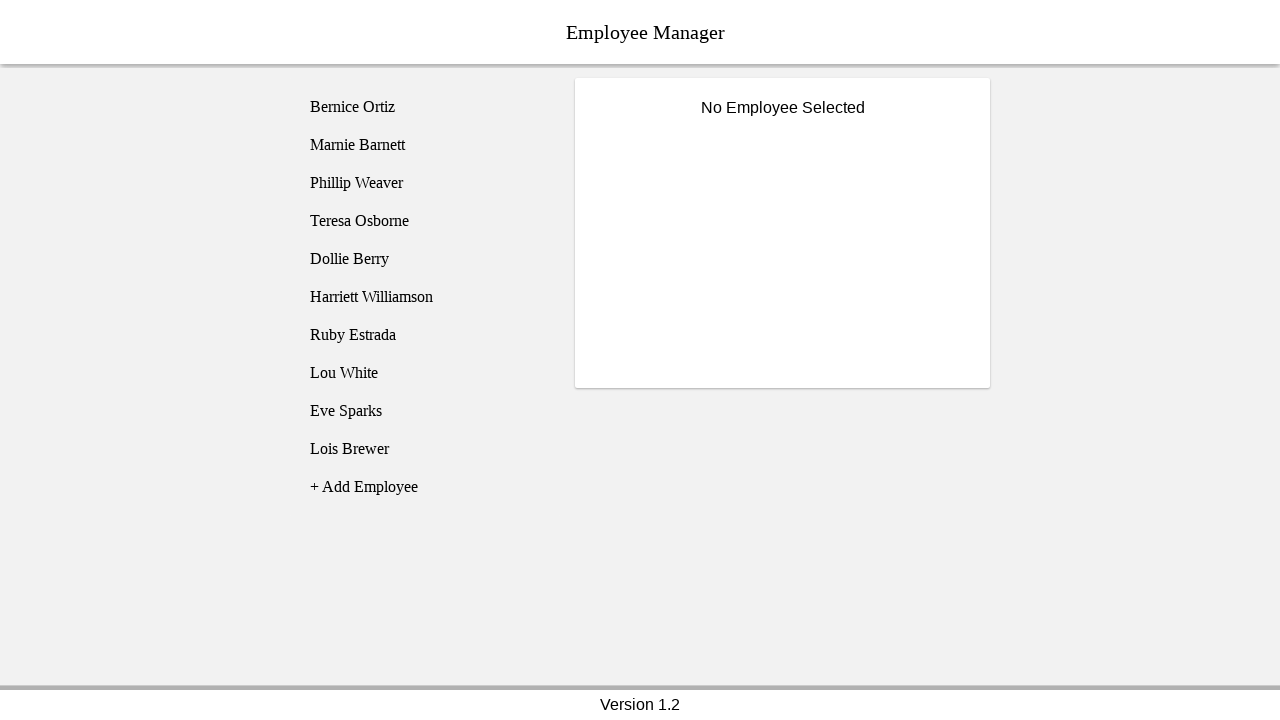

Waited for page to load - title text selector found
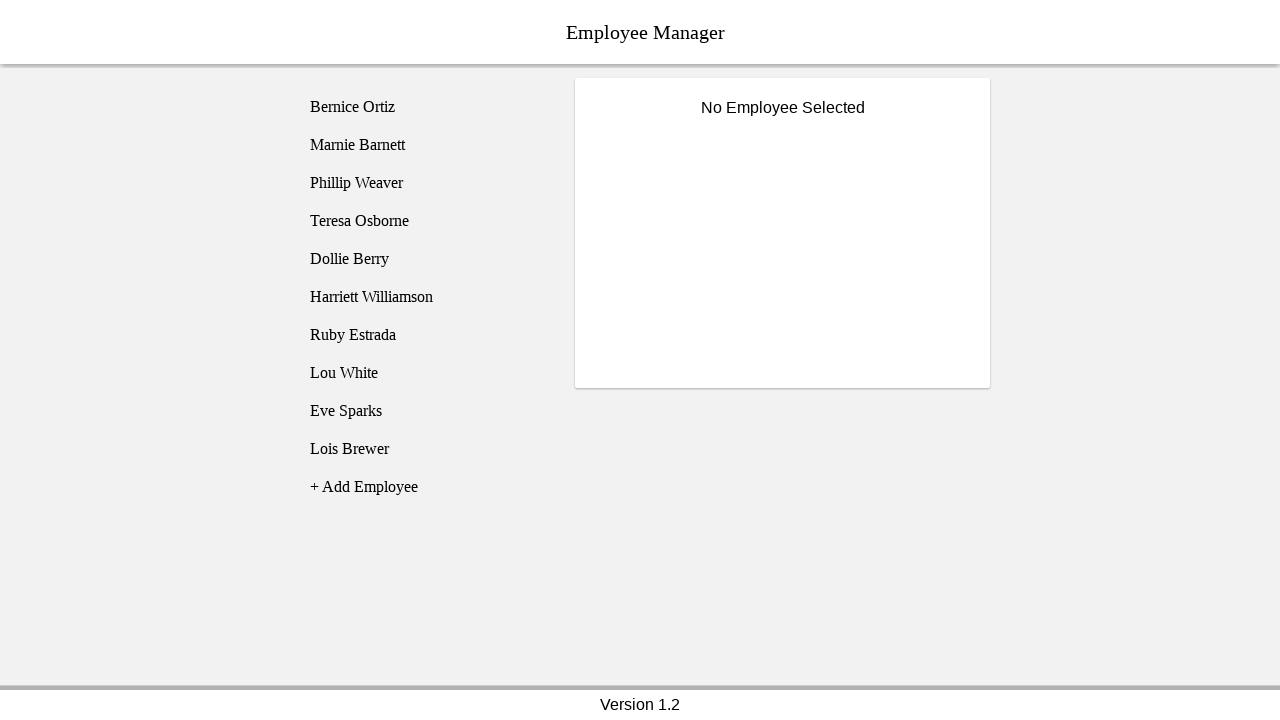

Clicked Add Employee button at (425, 487) on [name="addEmployee"]
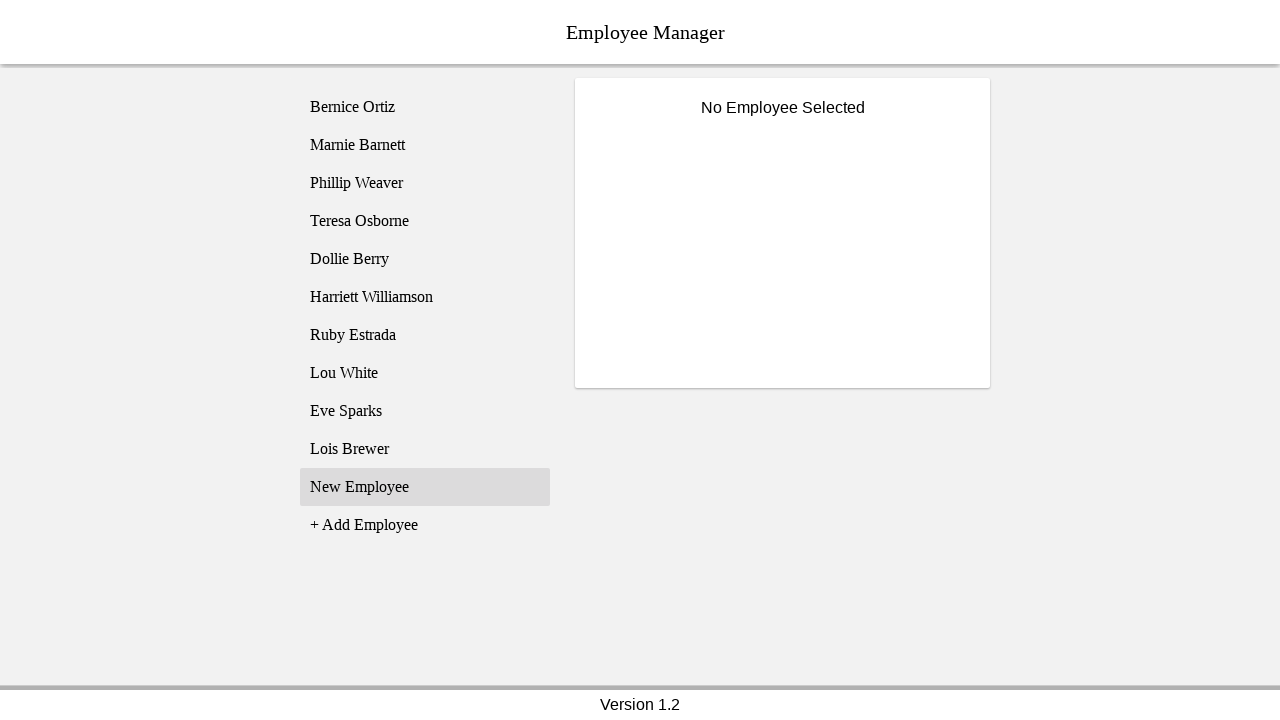

Clicked on New Employee in the list at (425, 487) on text="New Employee"
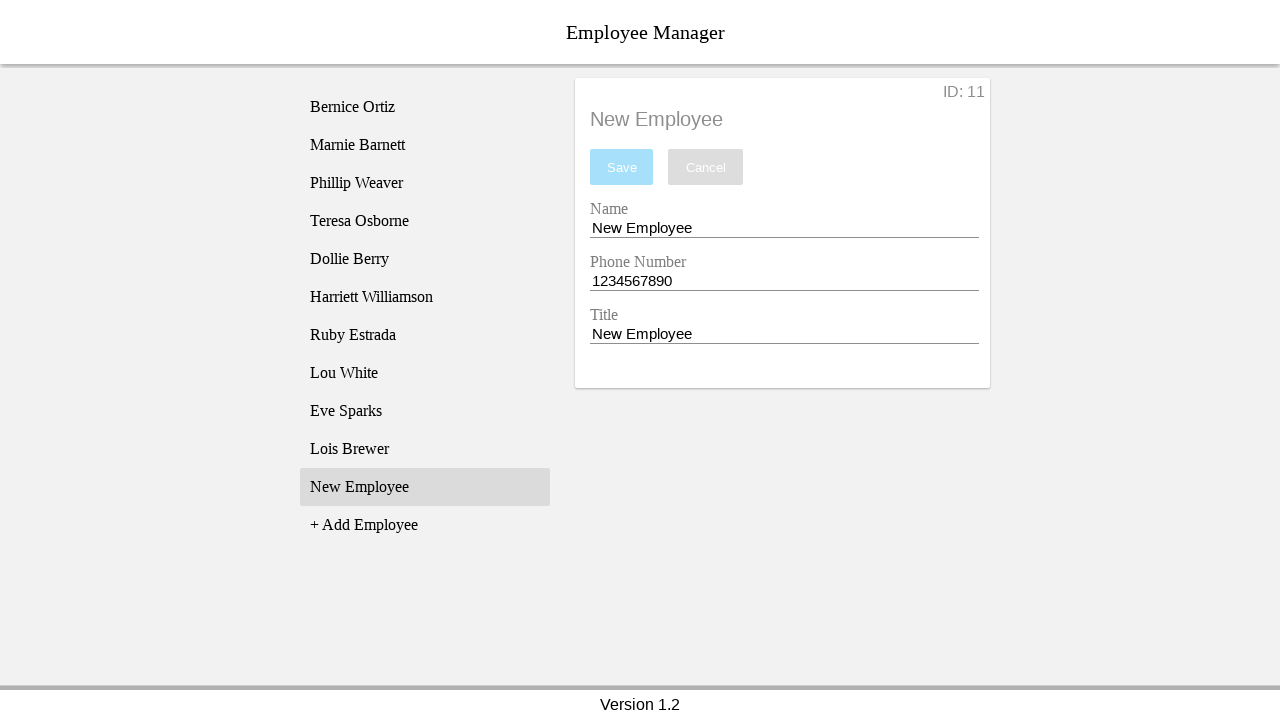

Filled in employee name: John Doe on [name="nameEntry"]
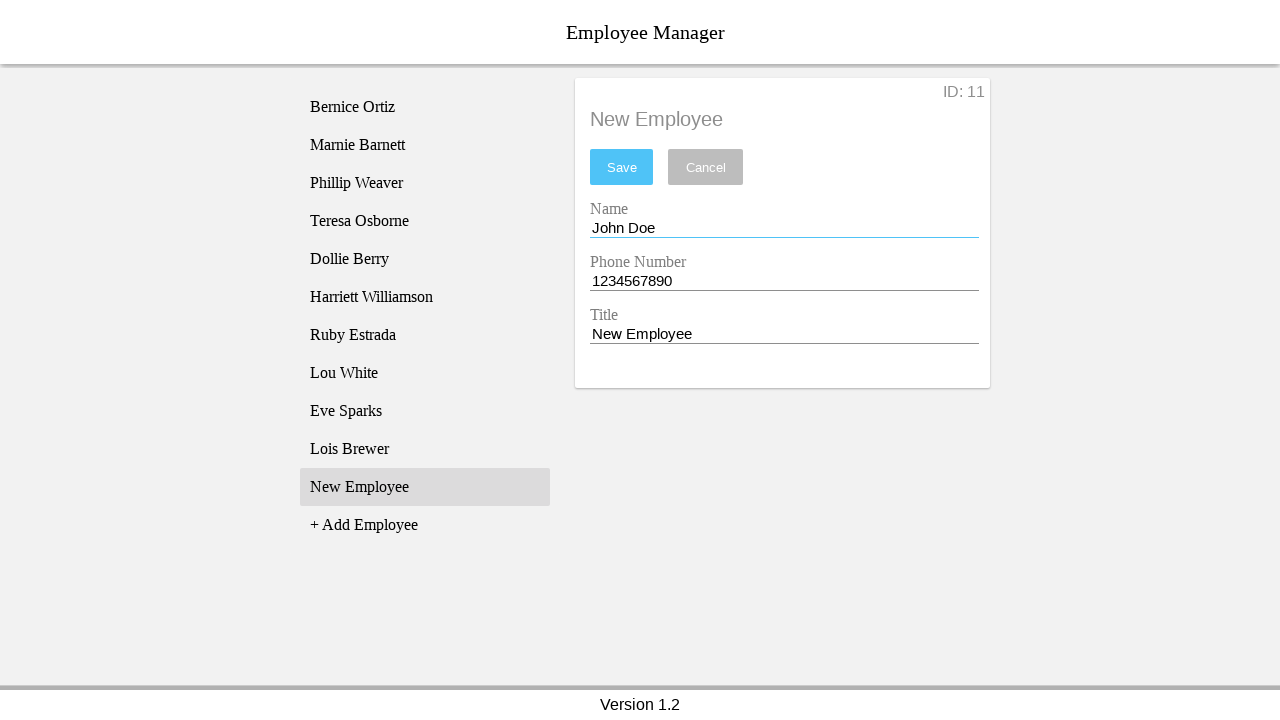

Filled in phone number: 1234567890 on [name="phoneEntry"]
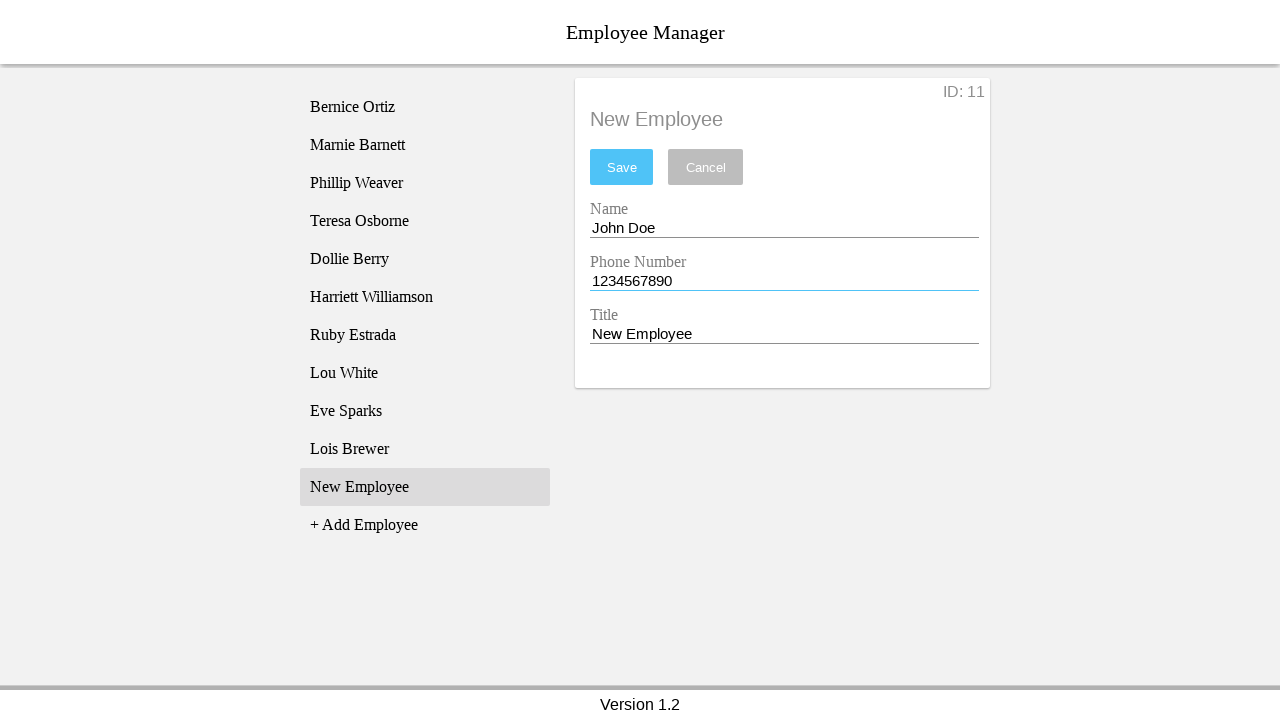

Filled in employee title: CEO on [name="titleEntry"]
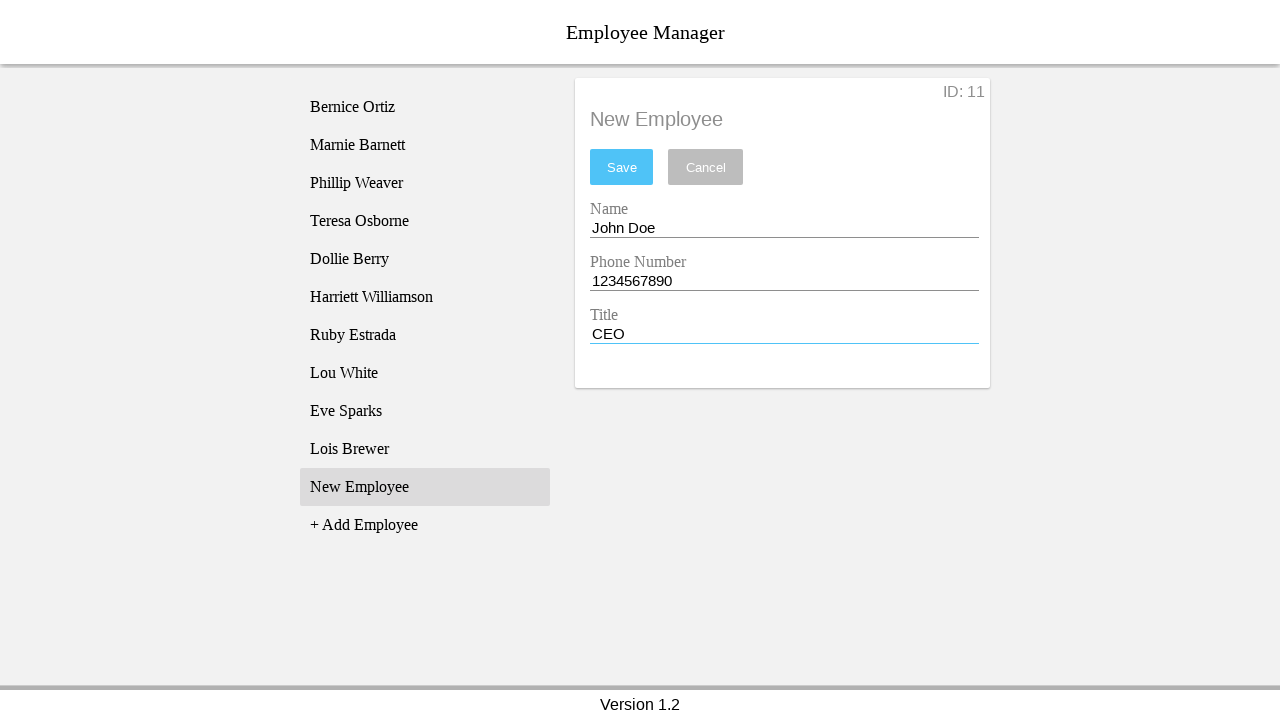

Clicked Save button to save employee details at (622, 167) on #saveBtn
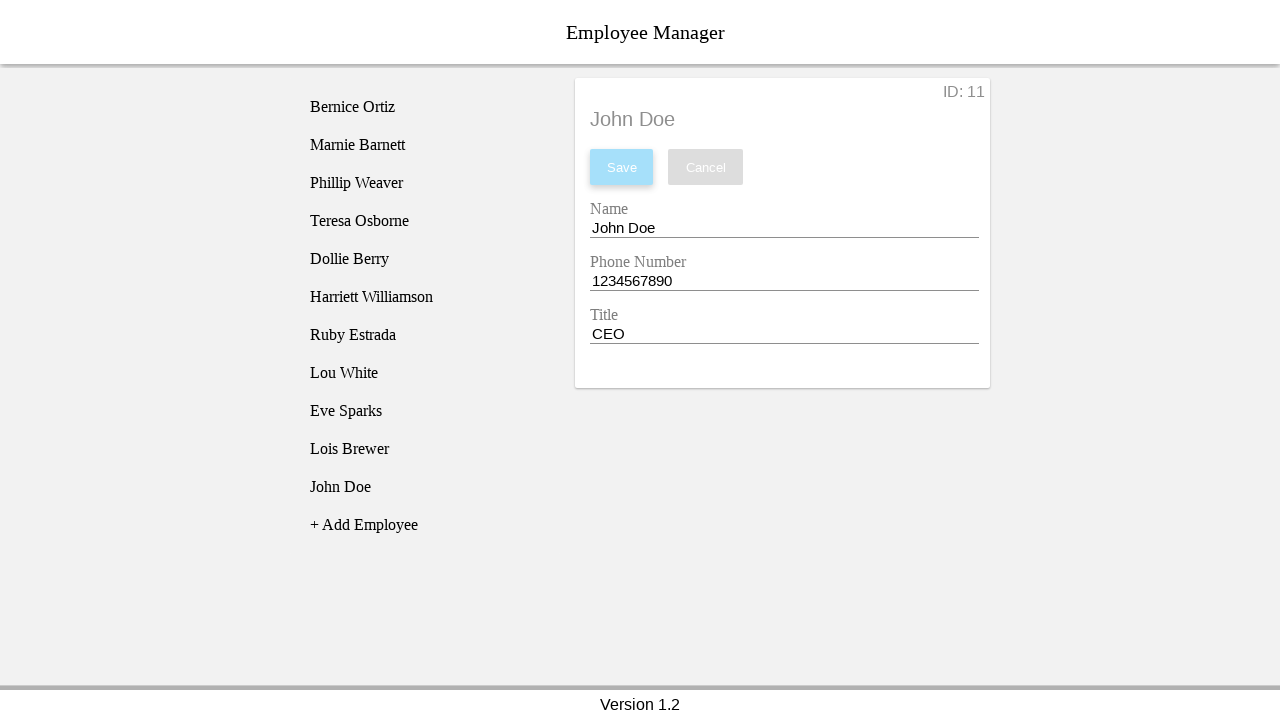

Verified that employee name 'John Doe' was saved successfully
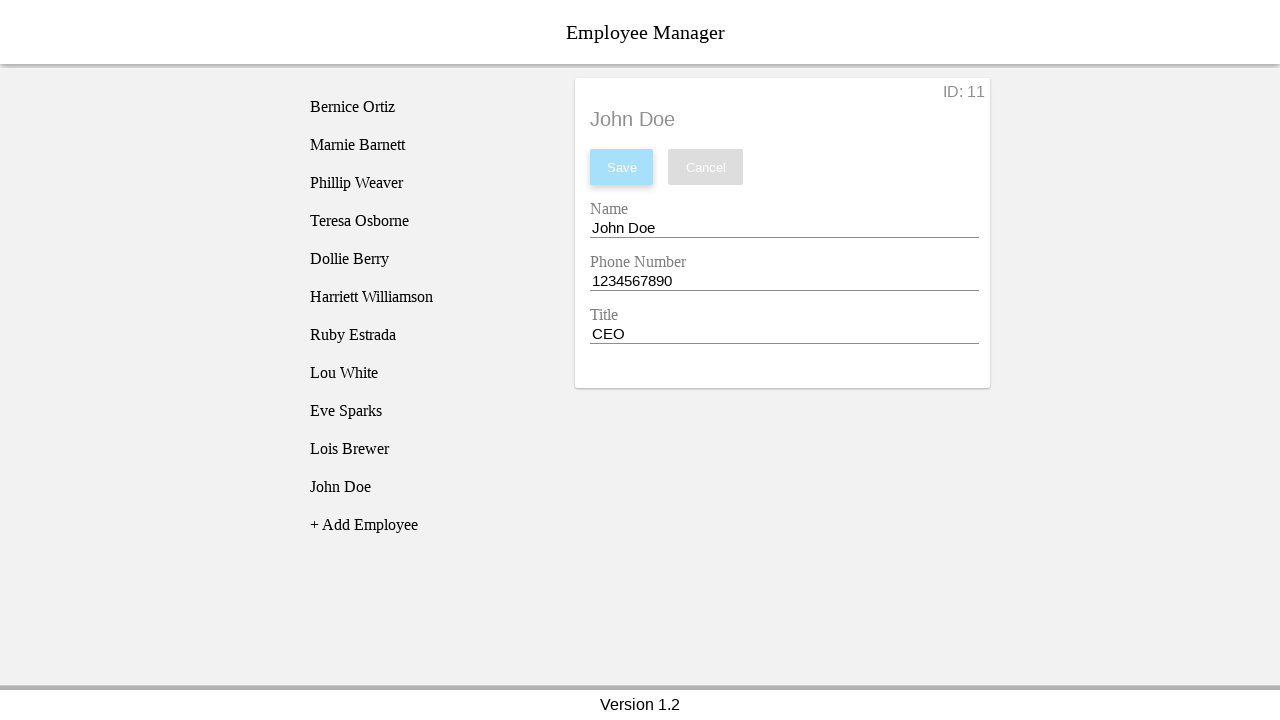

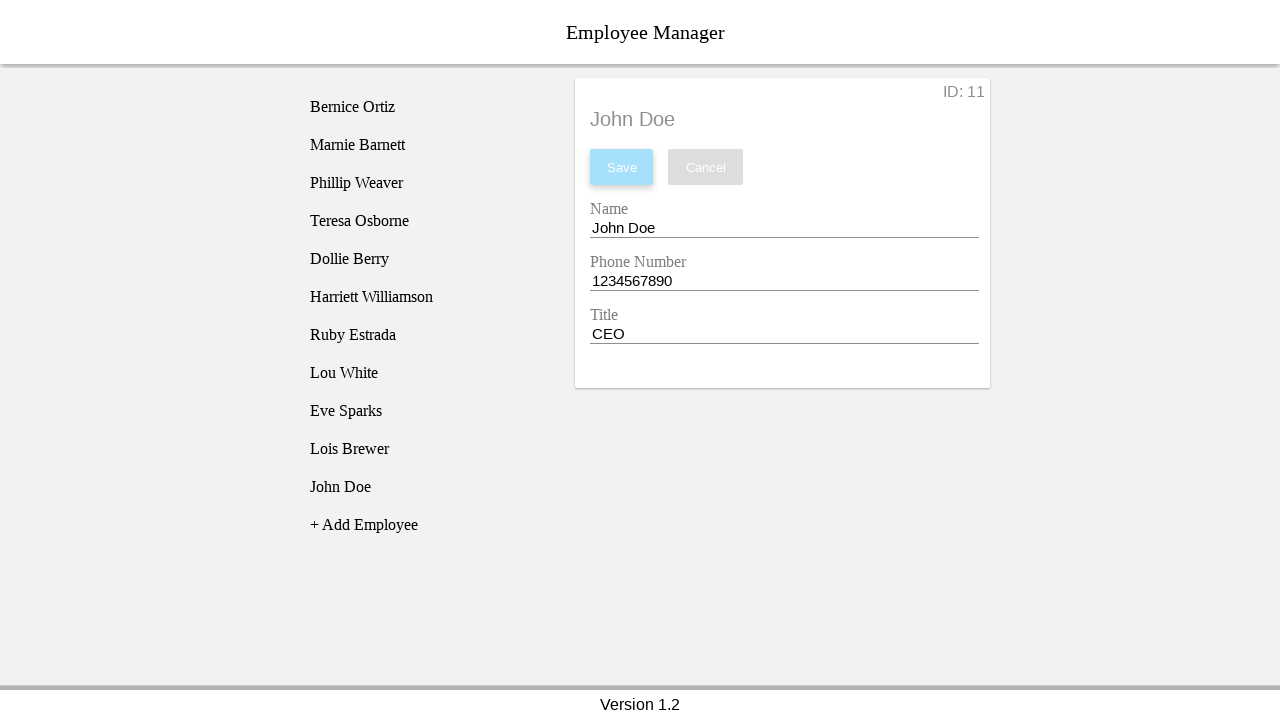